Tests date picker functionality by entering a date value and submitting it with the Enter key

Starting URL: https://formy-project.herokuapp.com/datepicker

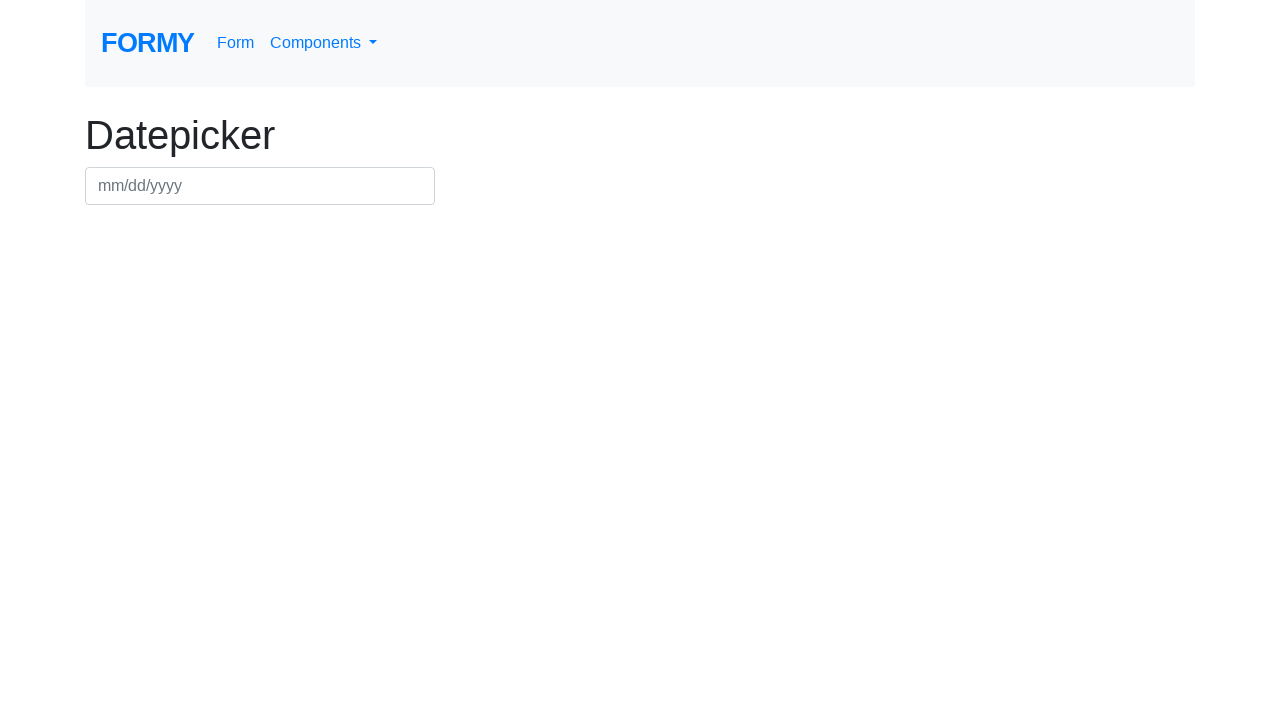

Filled datepicker field with date 03/15/2024 on #datepicker
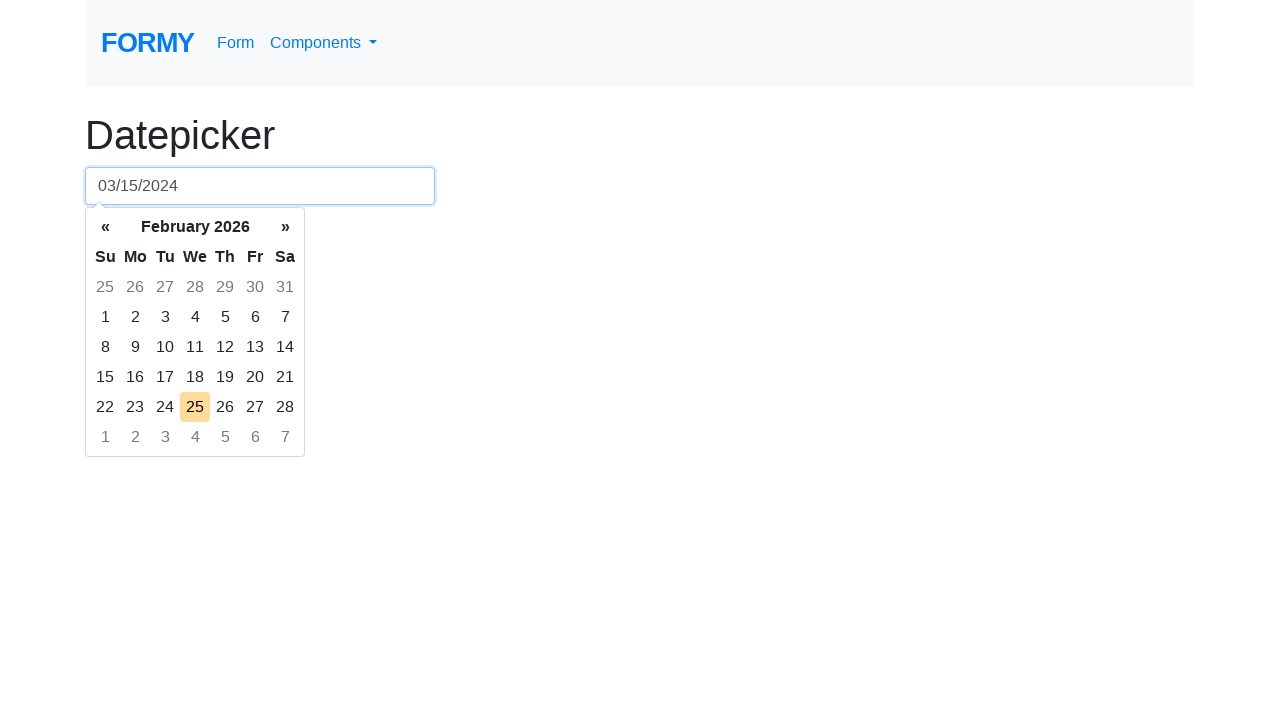

Pressed Enter key to submit the date on #datepicker
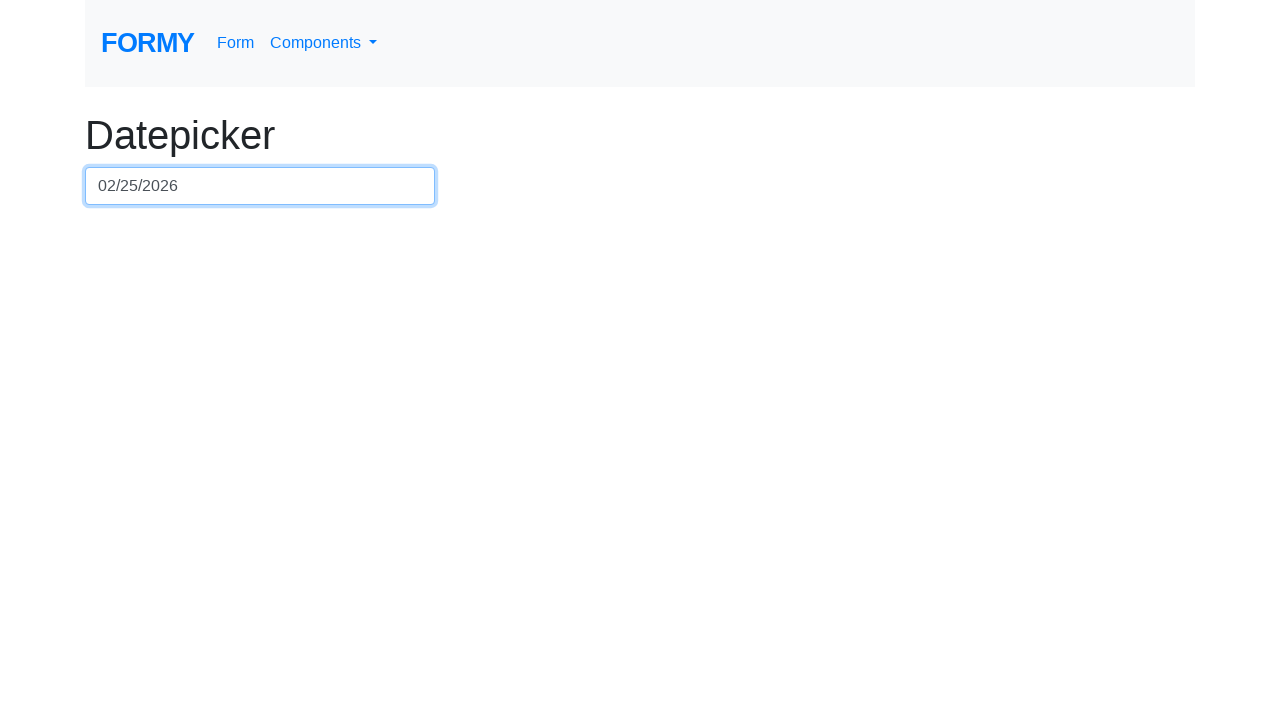

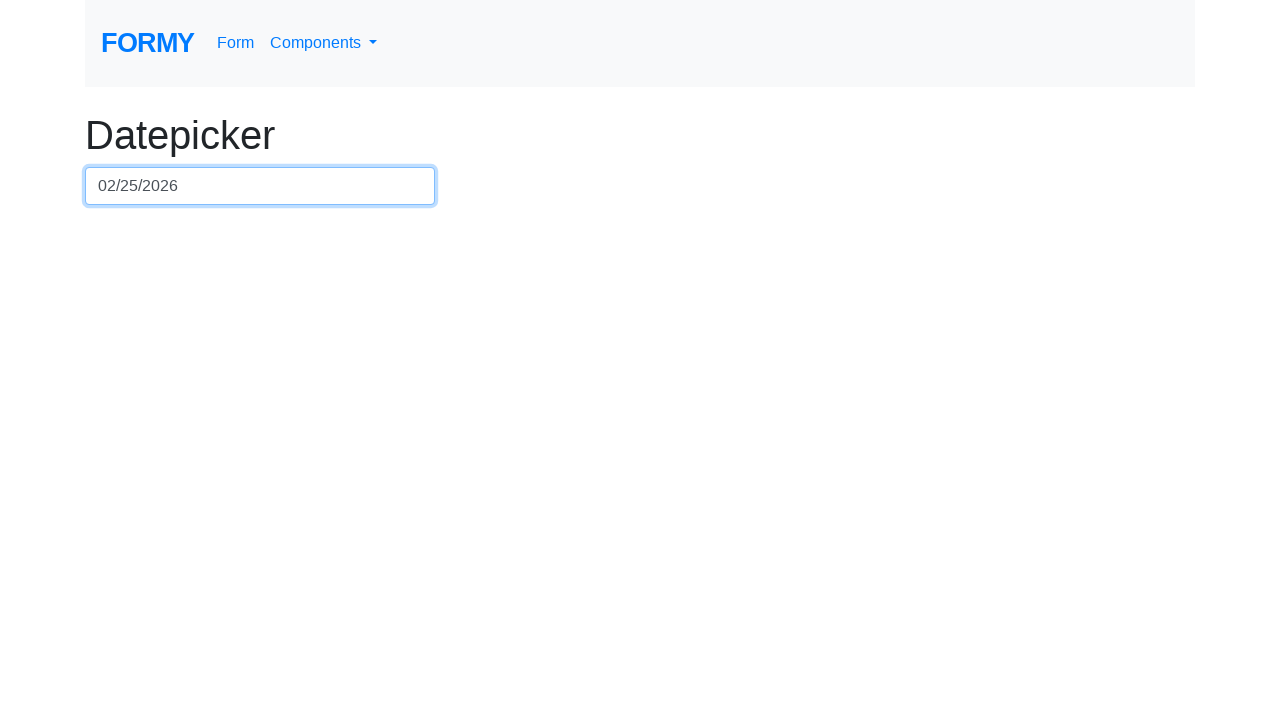